Navigates to a quotes website, verifies quote elements are displayed, and tests pagination by clicking through to the next page.

Starting URL: http://quotes.toscrape.com

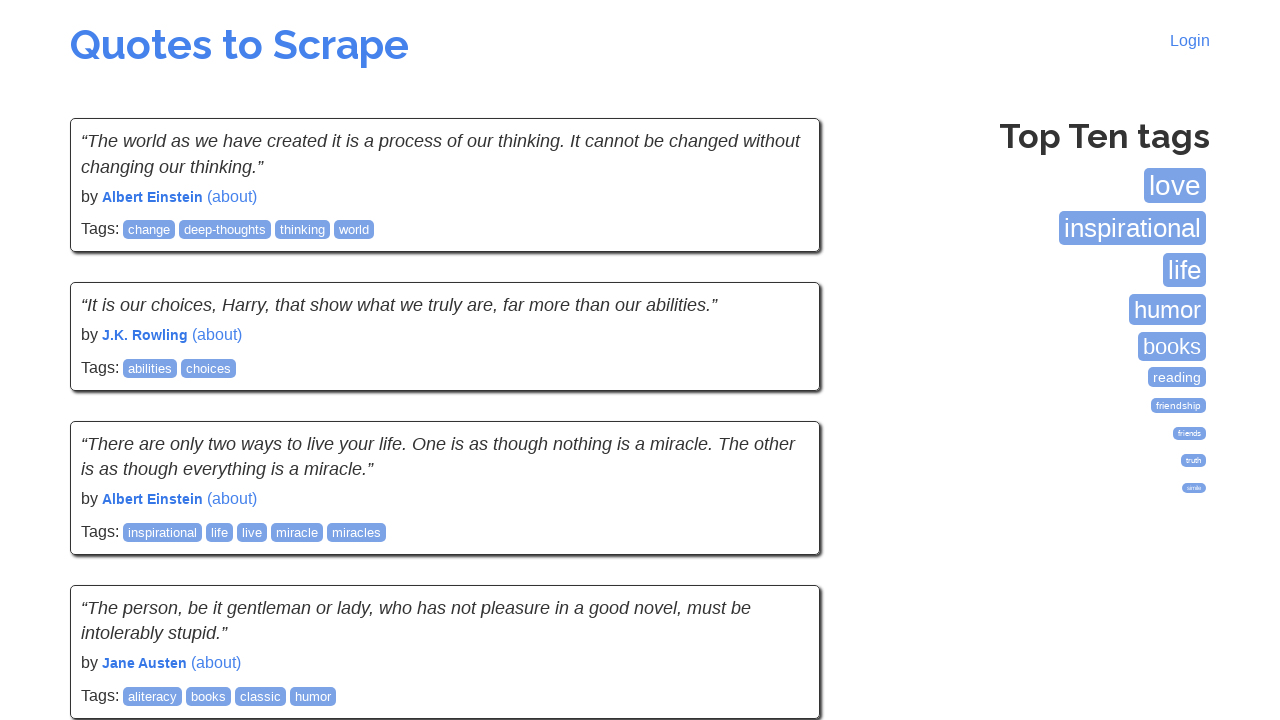

Navigated to quotes.toscrape.com
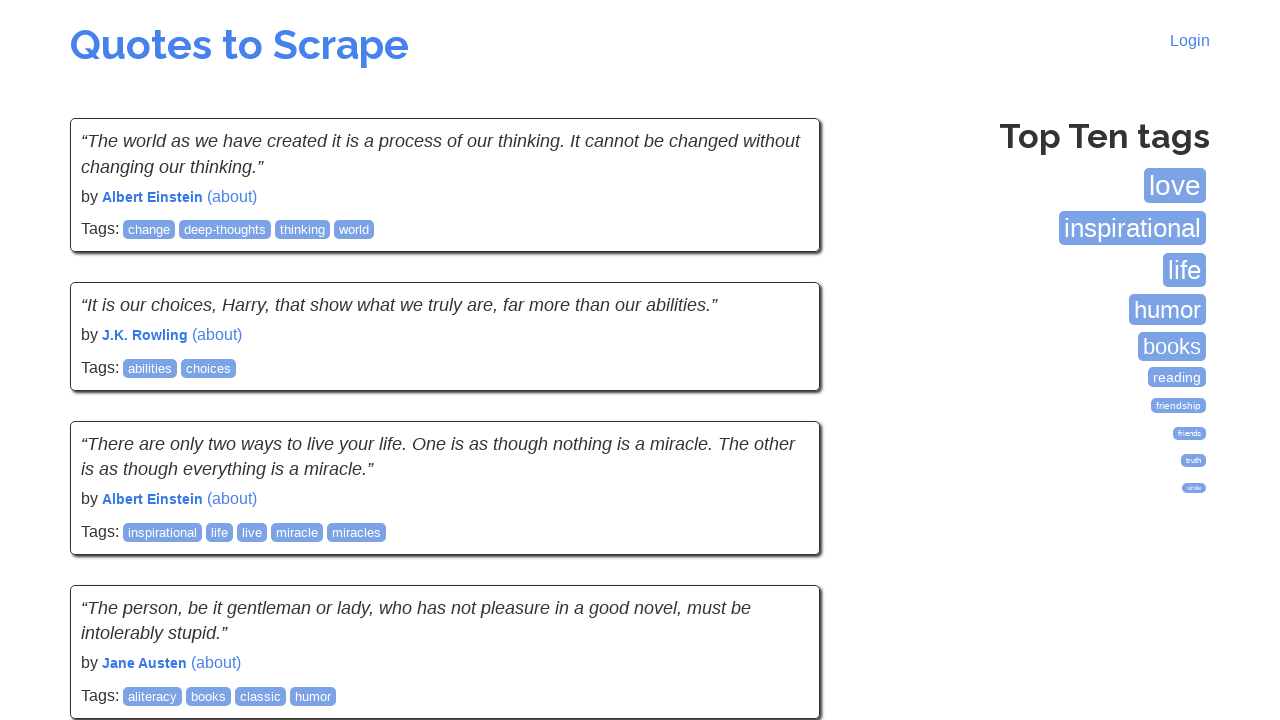

Waited for quote elements to load
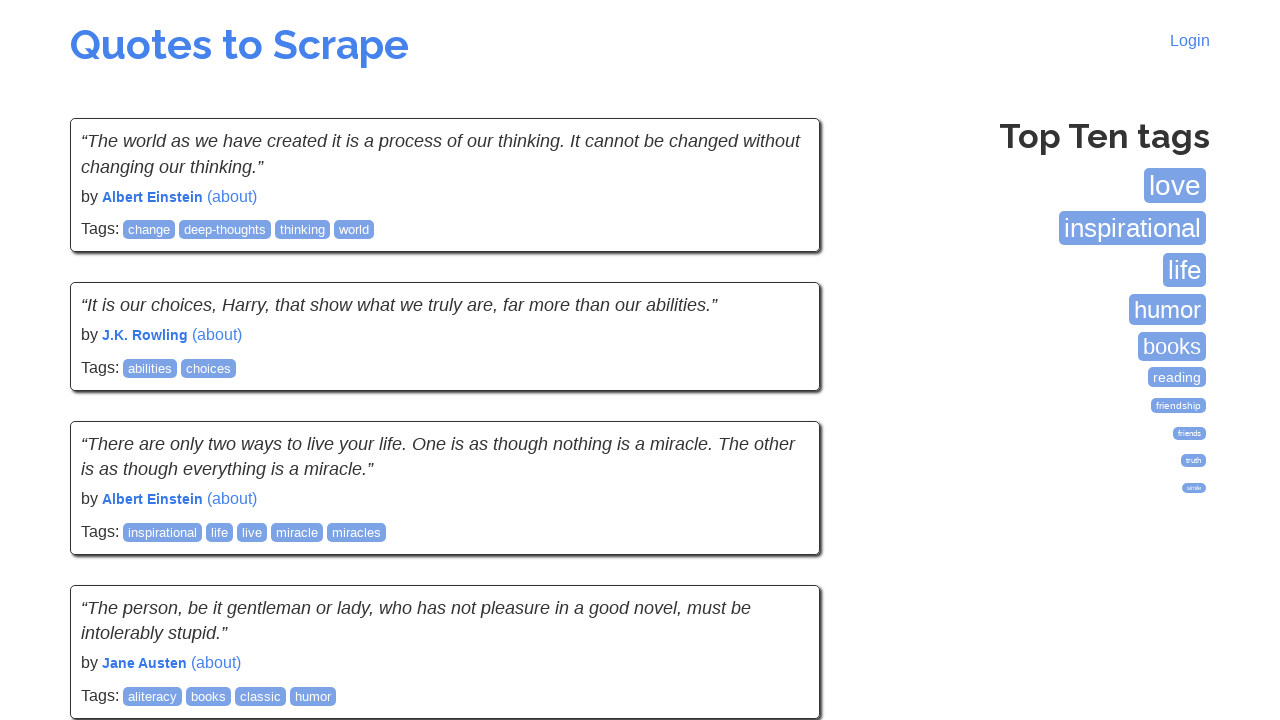

Verified quote text element is present
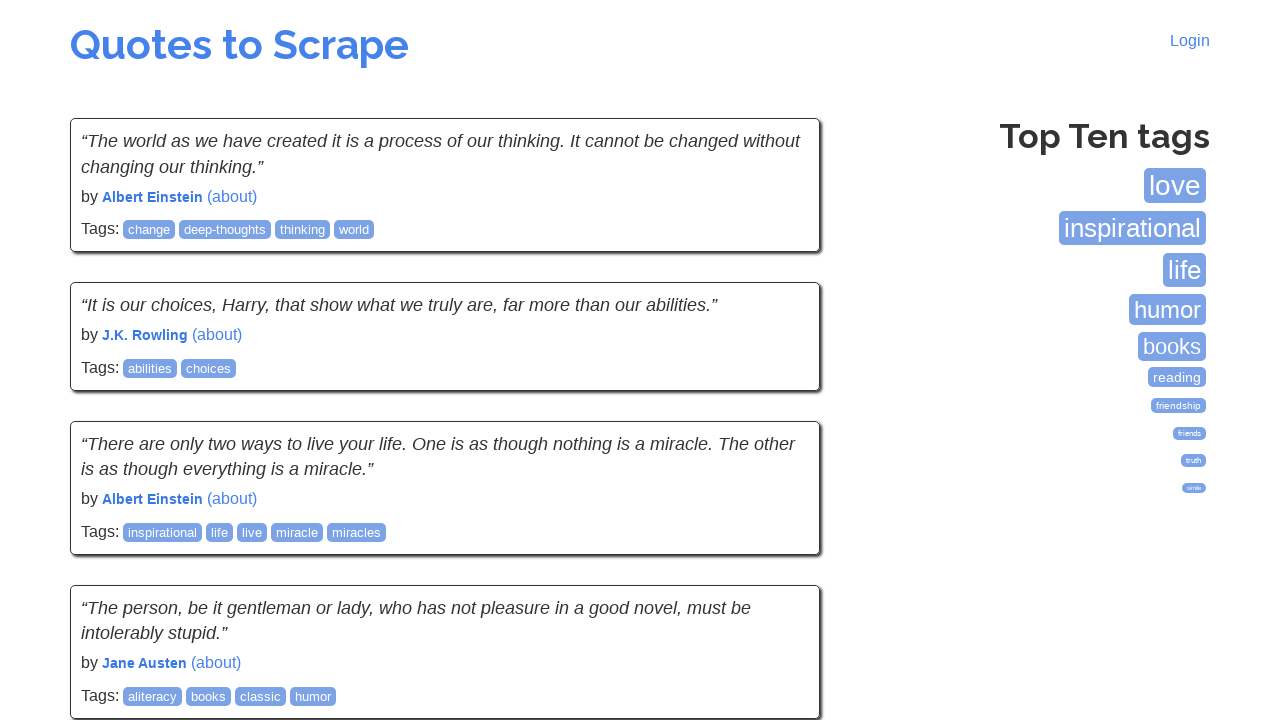

Verified quote author element is present
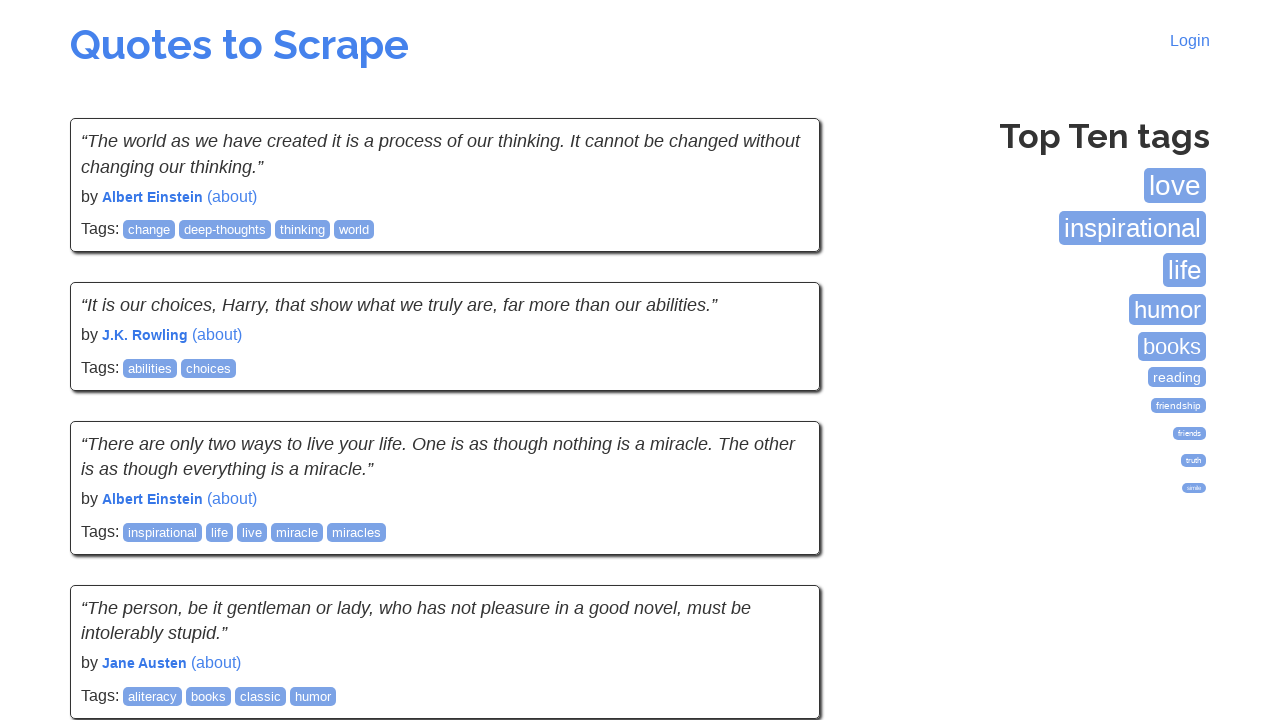

Verified quote tag element is present
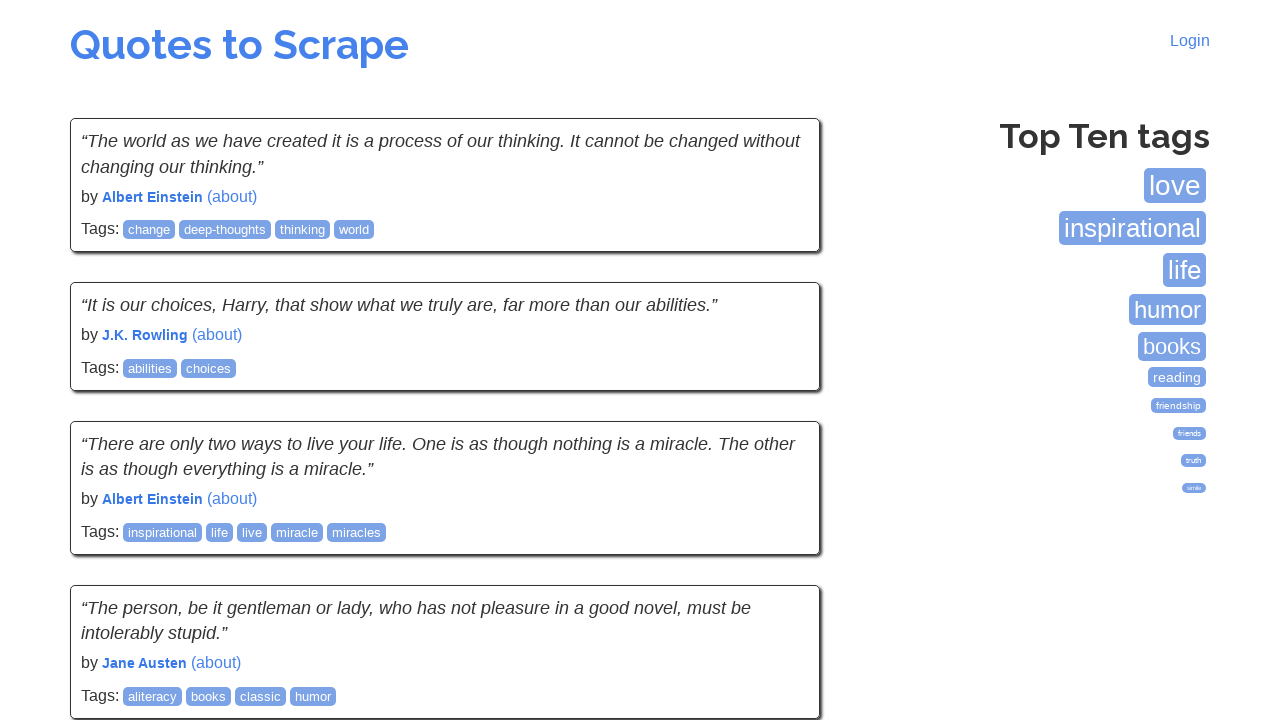

Clicked on the Next page link at (778, 542) on .next a
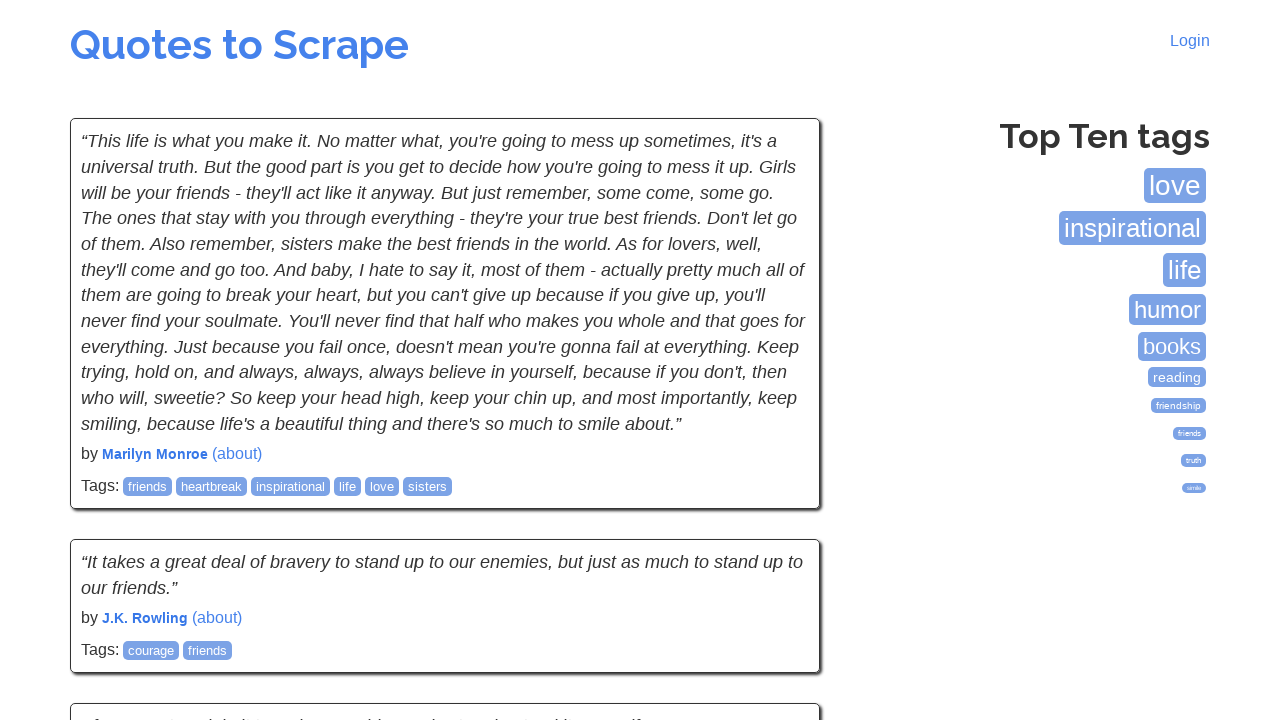

Waited for quotes on the next page to load
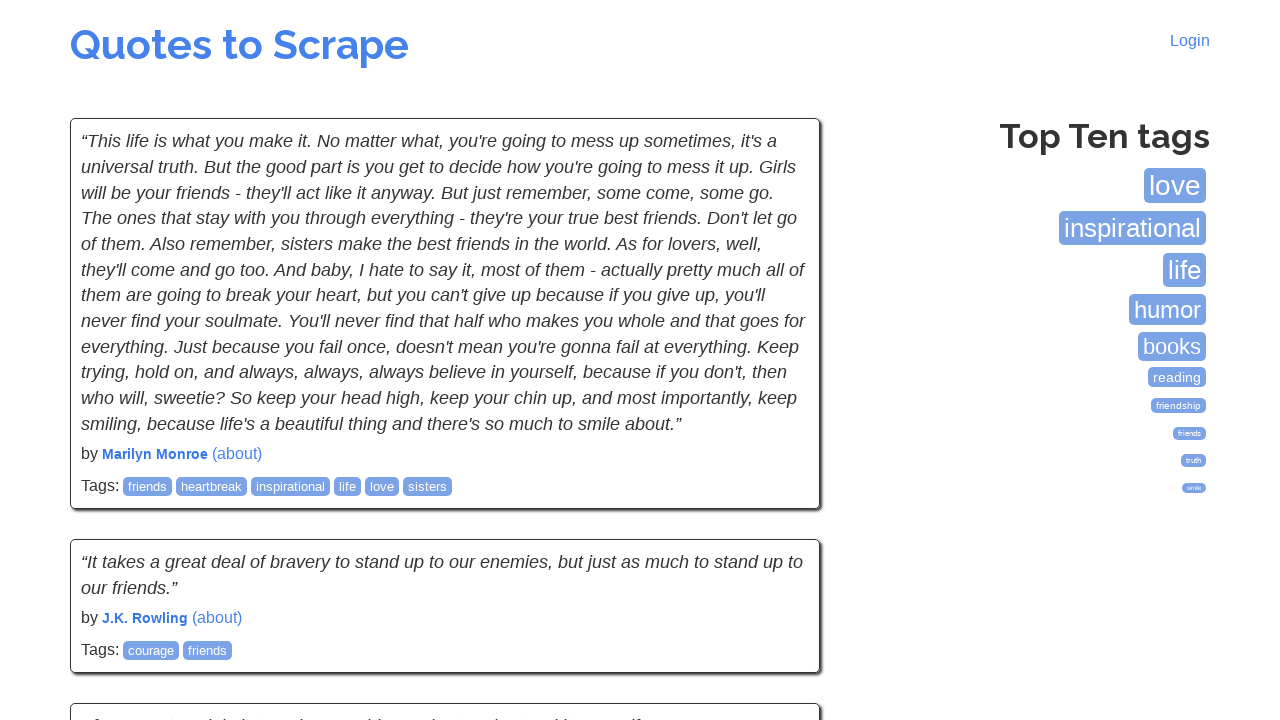

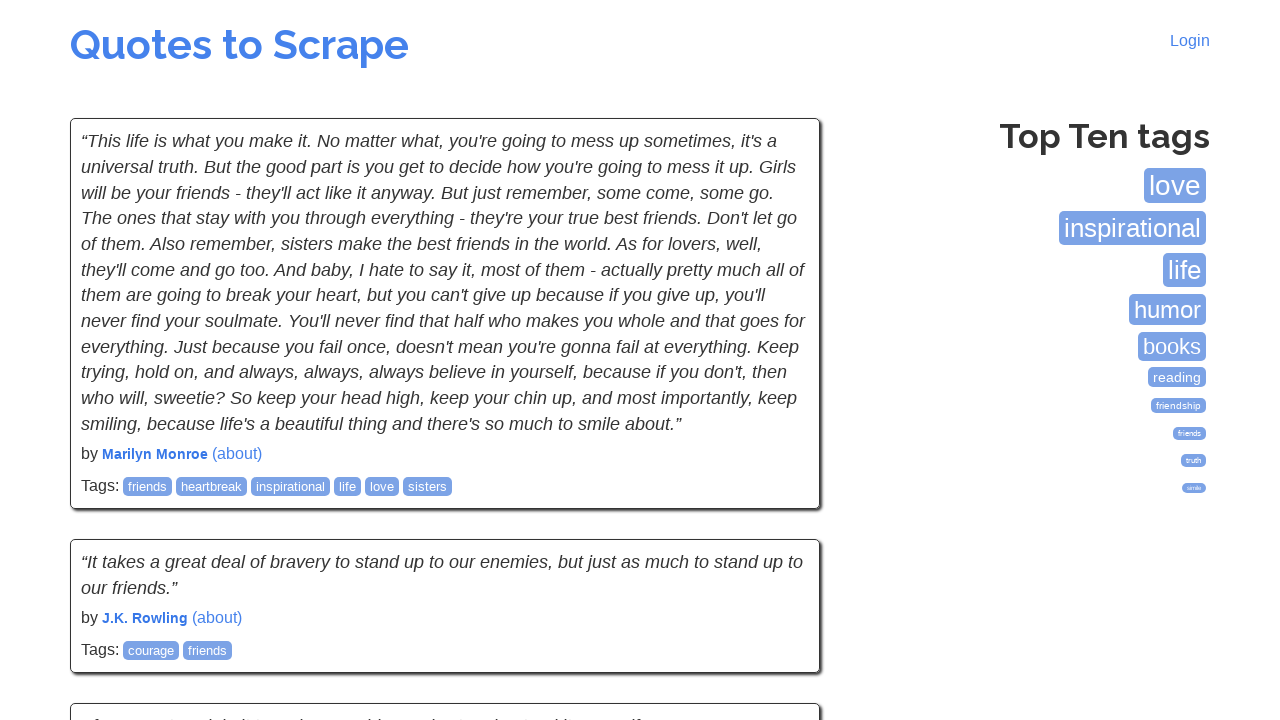